Navigates through the LambdaTest Selenium playground by finding and clicking on specific demo links ("Drag and Drop" and "JQuery List Box"), then navigating back after each click

Starting URL: https://www.lambdatest.com/selenium-playground/

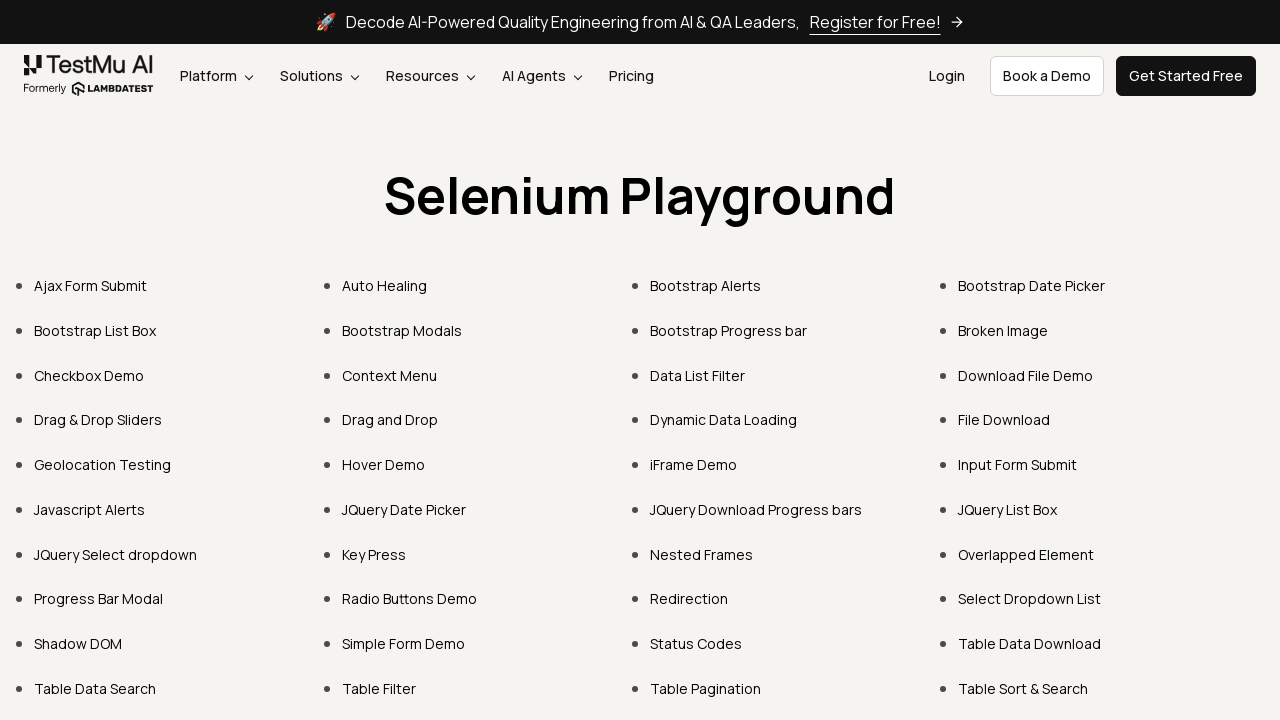

Located all demo links on the LambdaTest Selenium playground
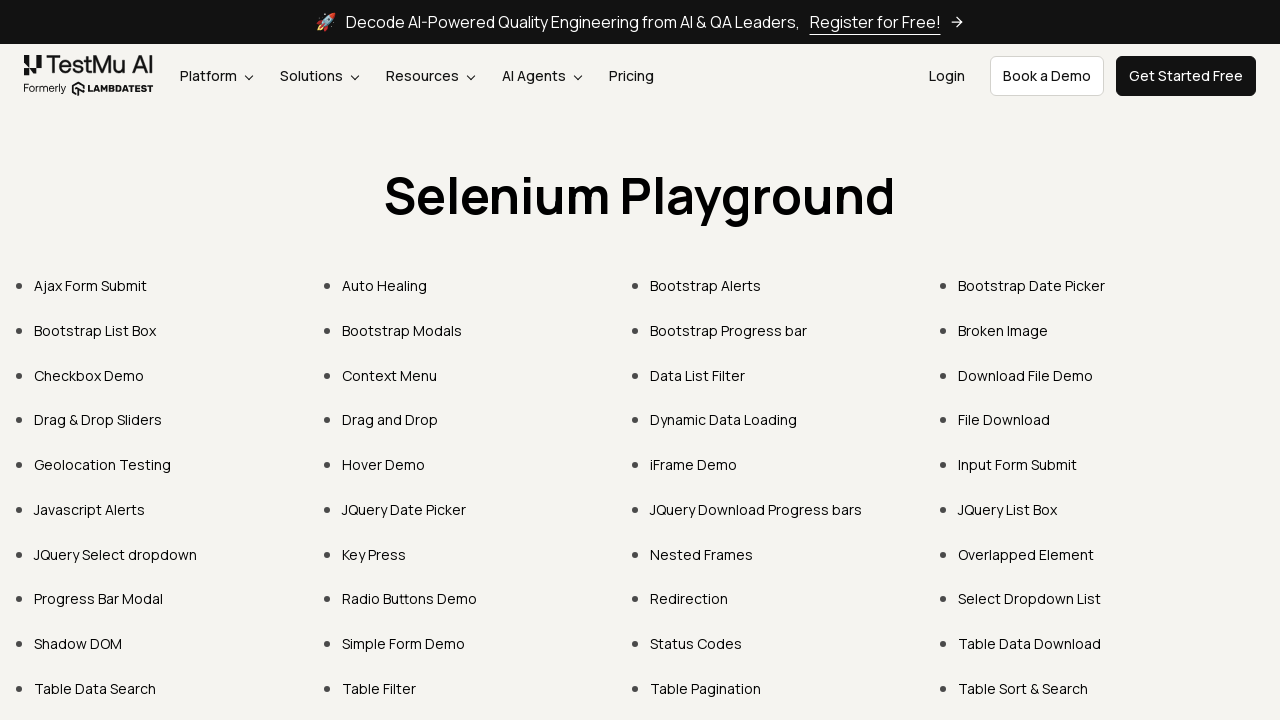

Clicked on 'Drag and Drop' demo link at (390, 420) on xpath=//ul[@class='list-disc pl-10 pb-30 grid grid-cols-4 w-full gap-10 mt-30 sm
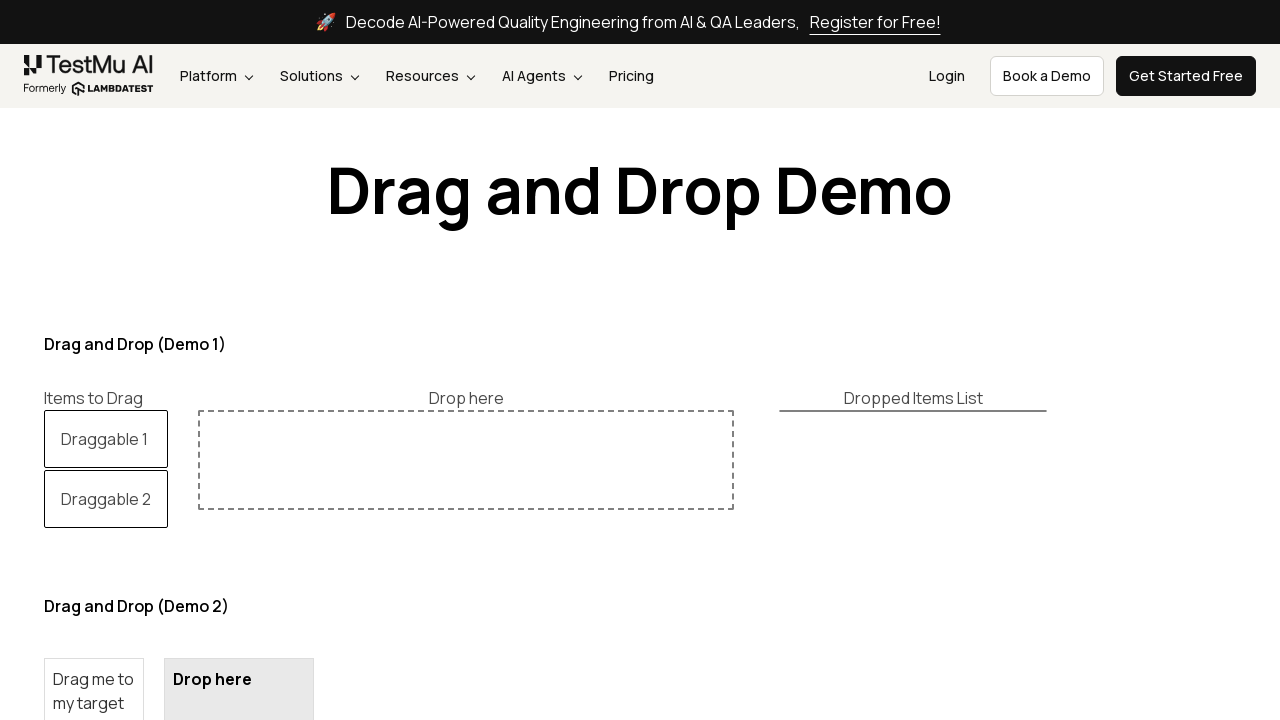

Waited 2 seconds for page to load
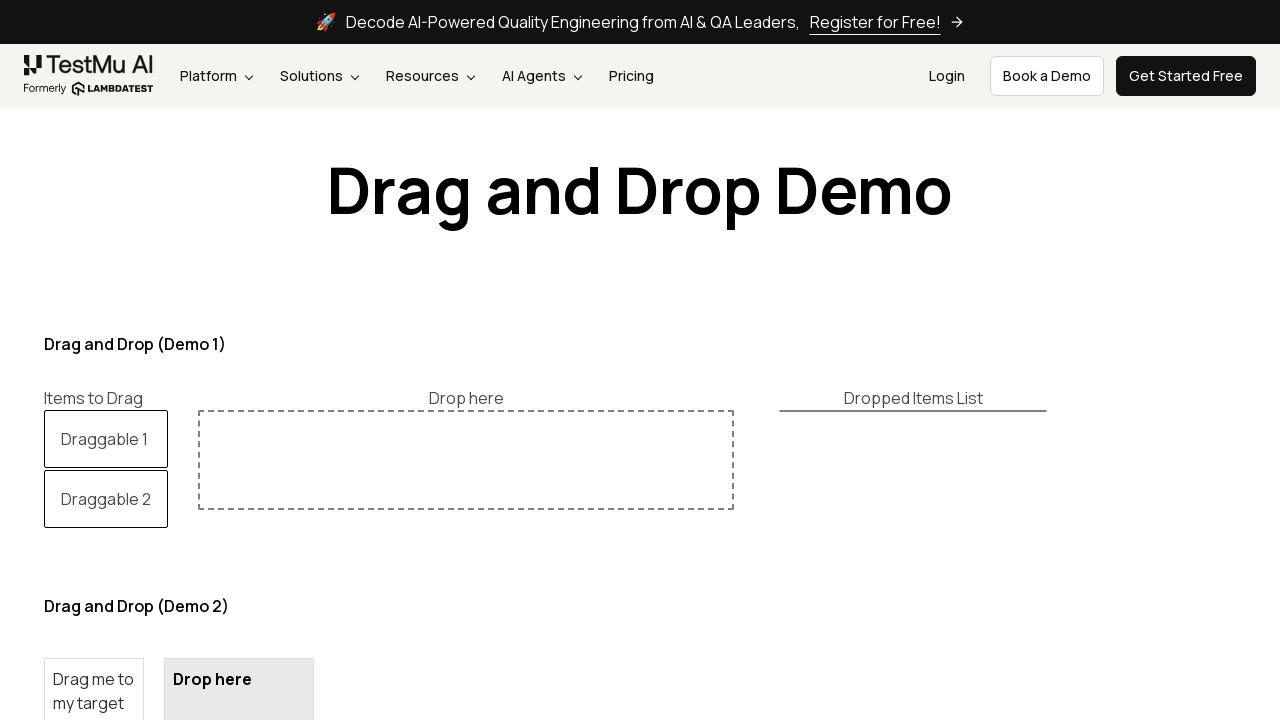

Navigated back to the LambdaTest Selenium playground
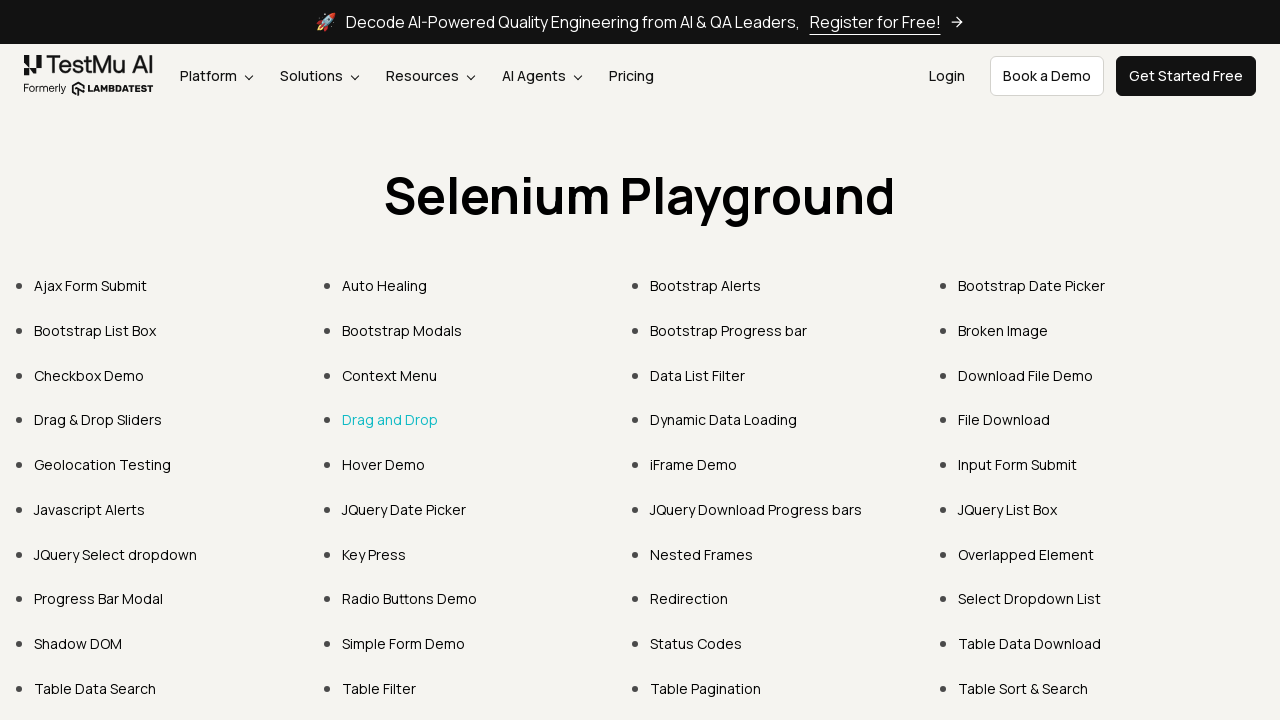

Waited 2 seconds after navigating back
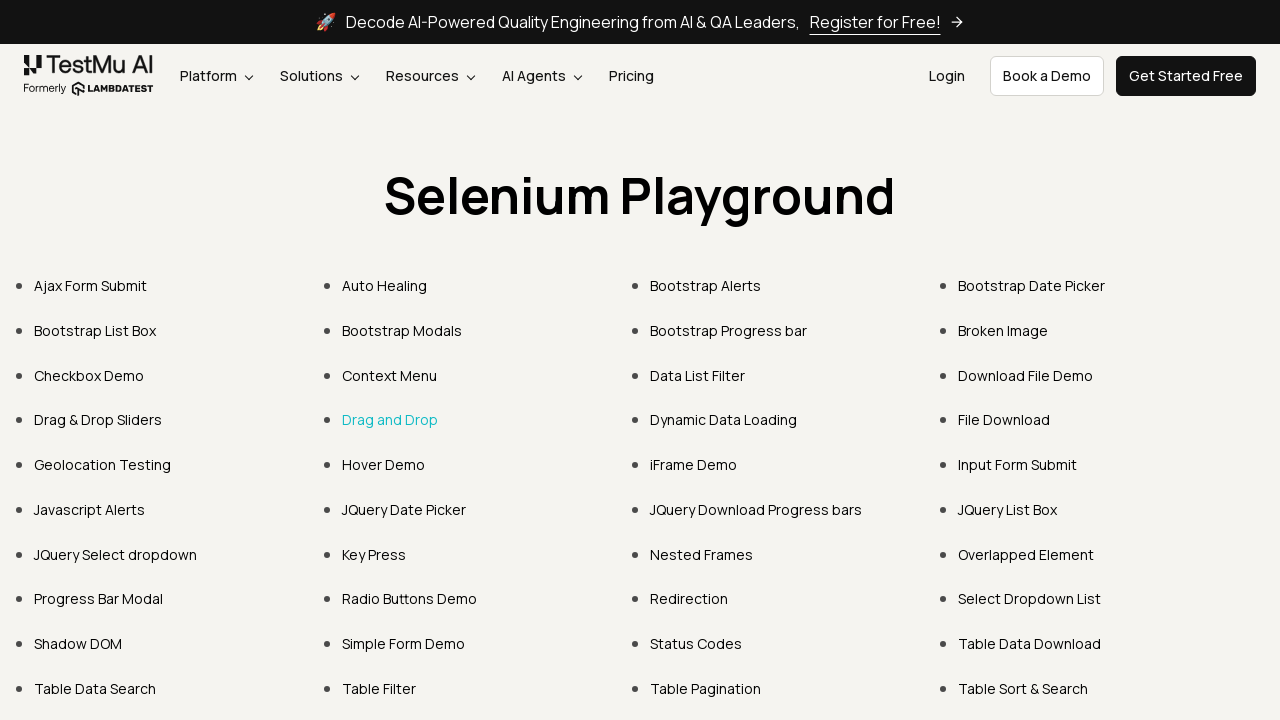

Re-fetched all demo links after navigation back
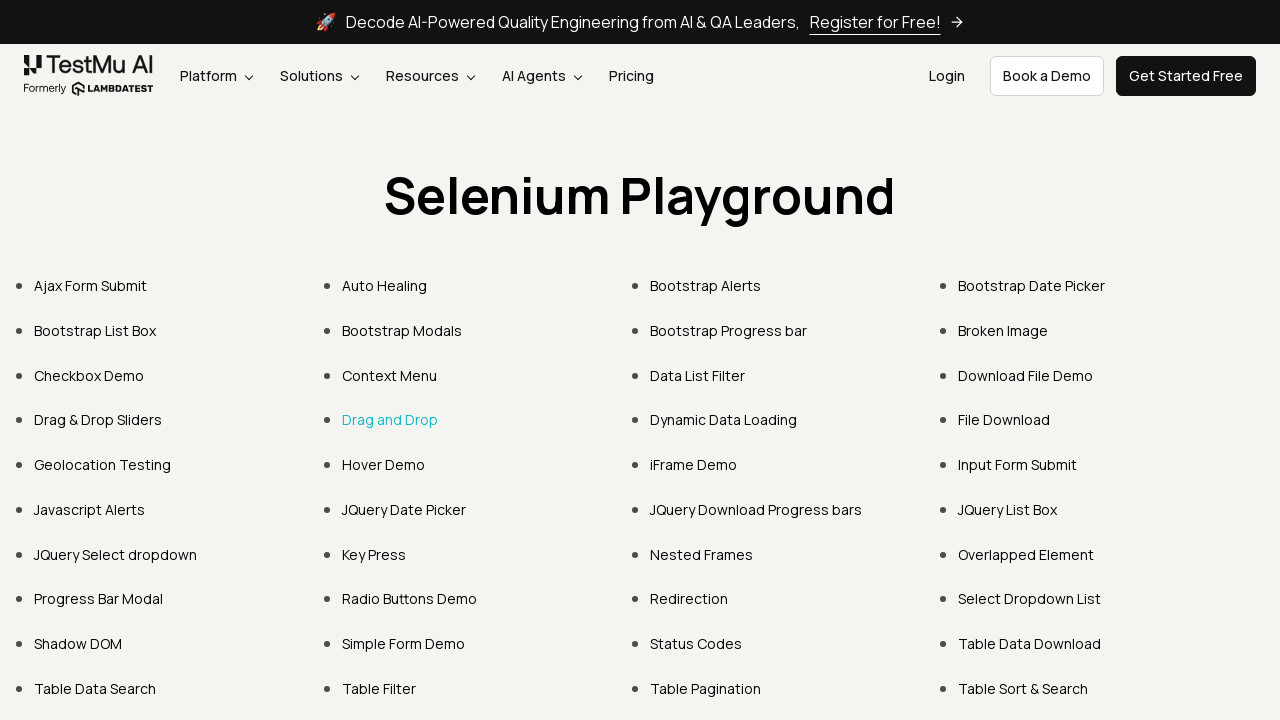

Clicked on 'JQuery List Box' demo link at (1008, 509) on xpath=//ul[@class='list-disc pl-10 pb-30 grid grid-cols-4 w-full gap-10 mt-30 sm
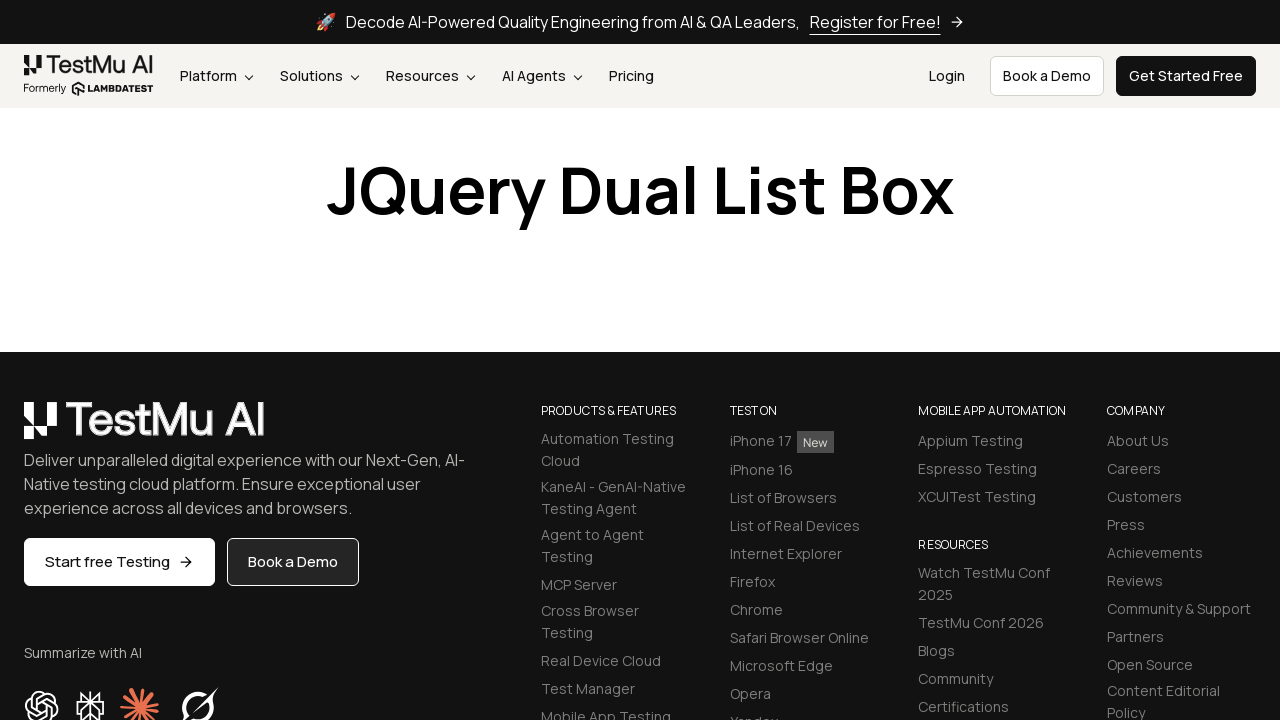

Waited 2 seconds for page to load
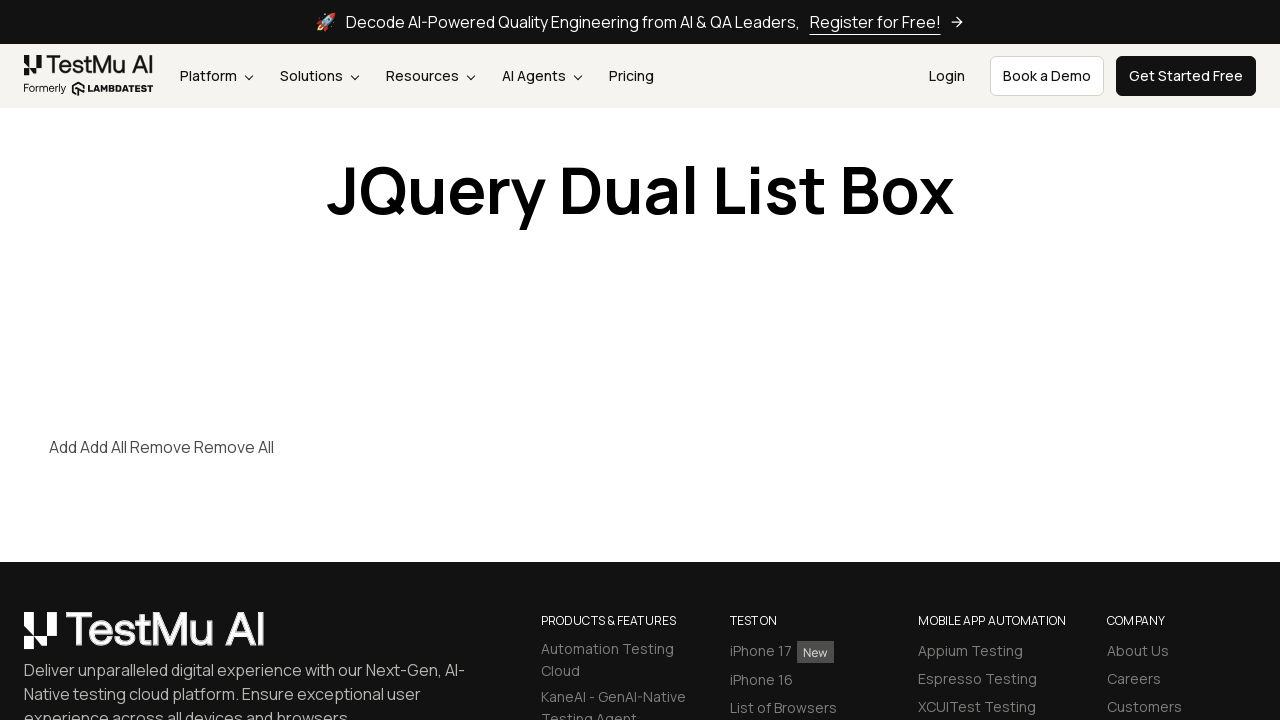

Navigated back to the LambdaTest Selenium playground
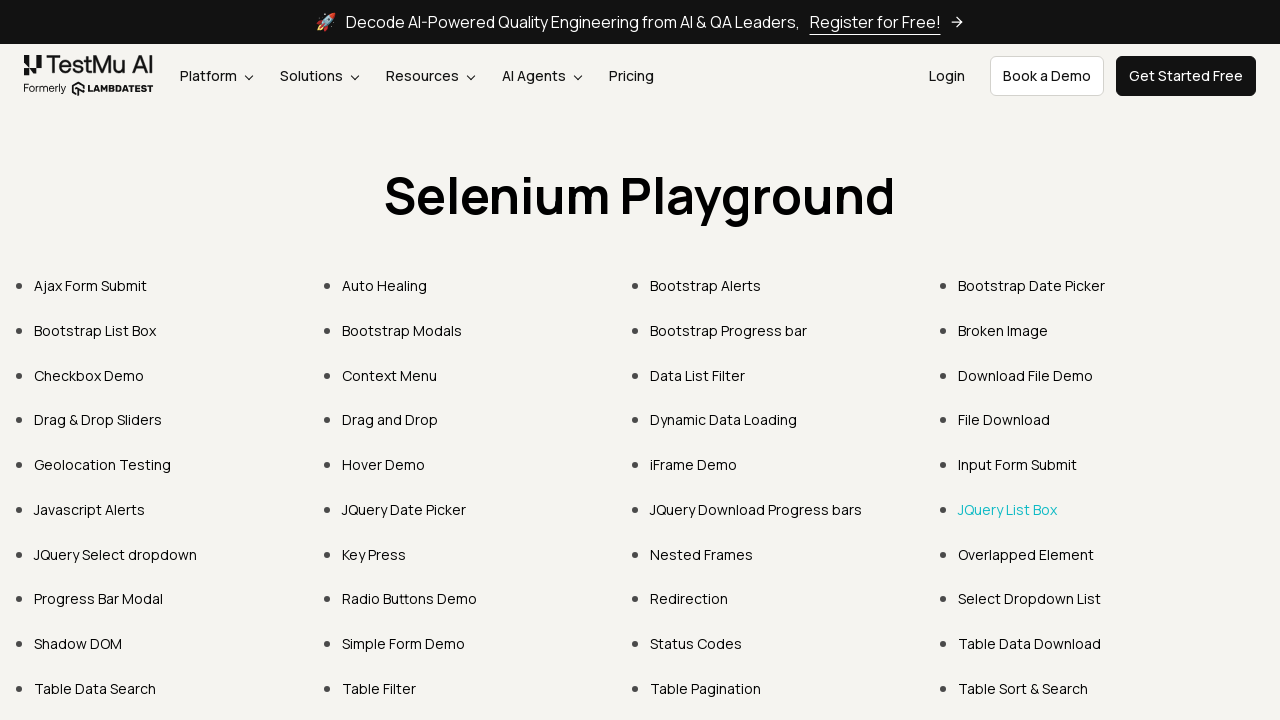

Waited 2 seconds after navigating back
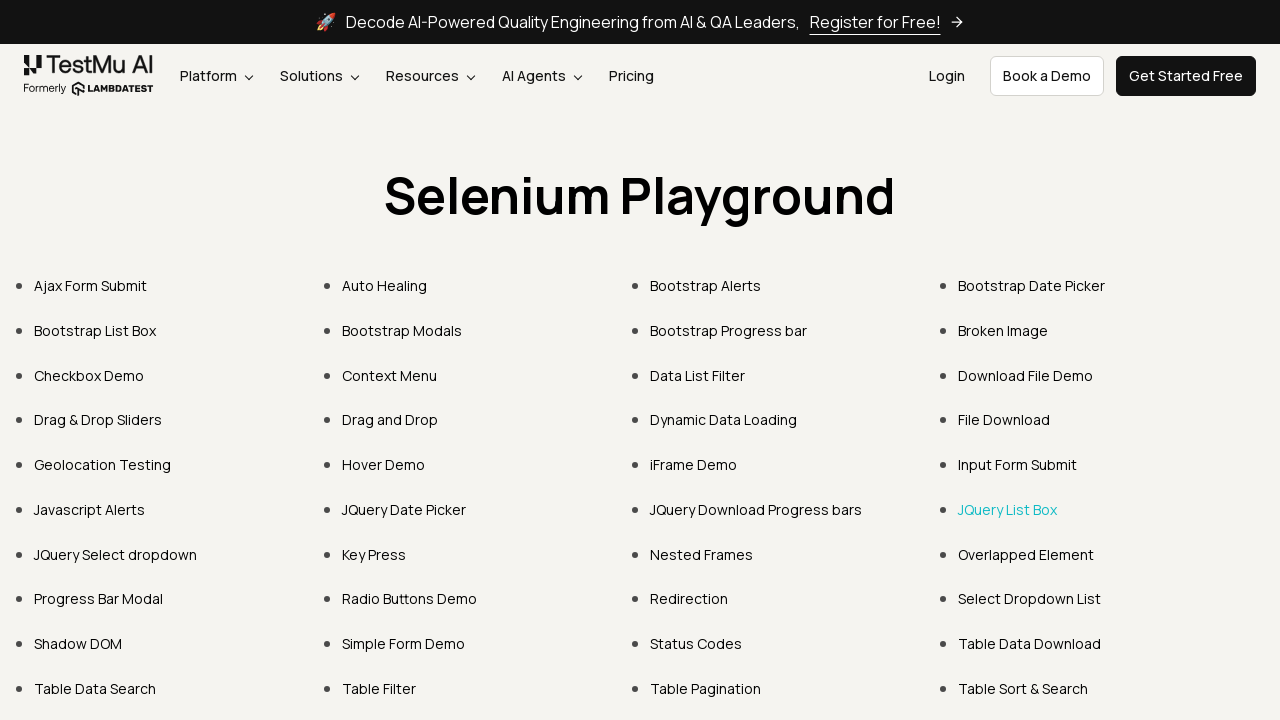

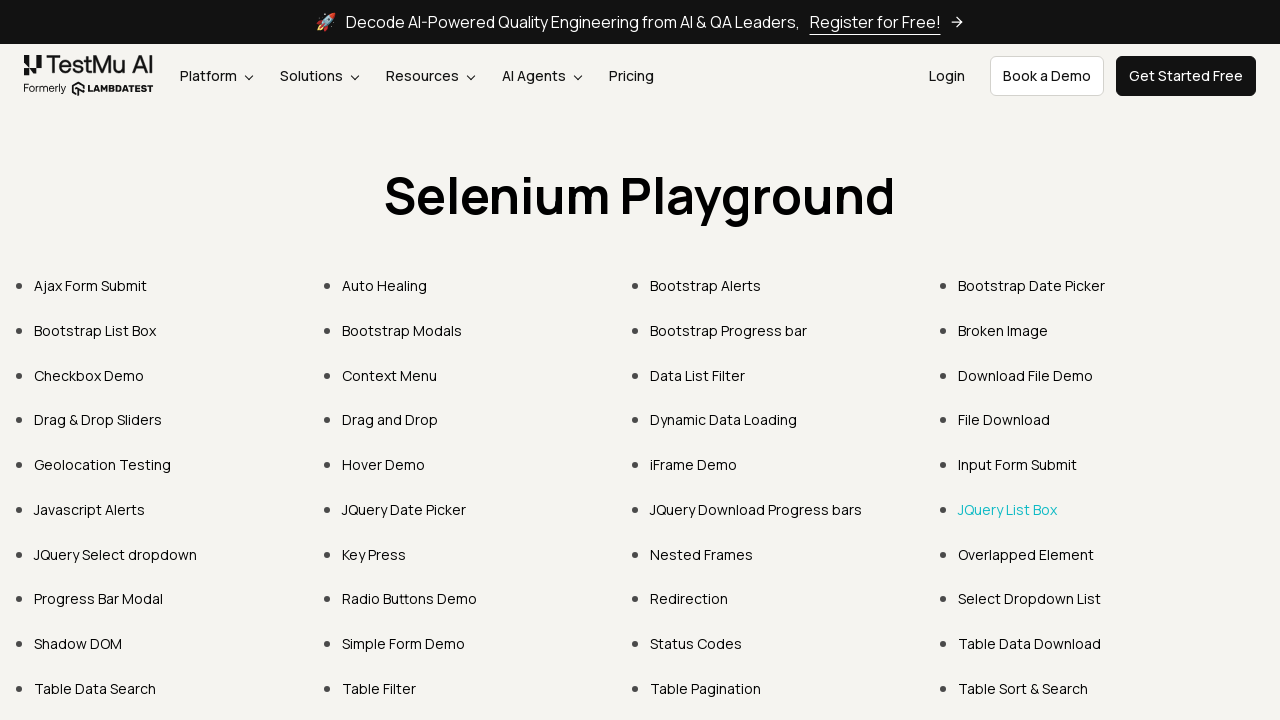